Tests single dropdown functionality by selecting options using different methods (by index and by value) and verifying the selection on a dropdown testing page.

Starting URL: https://letcode.in/dropdowns

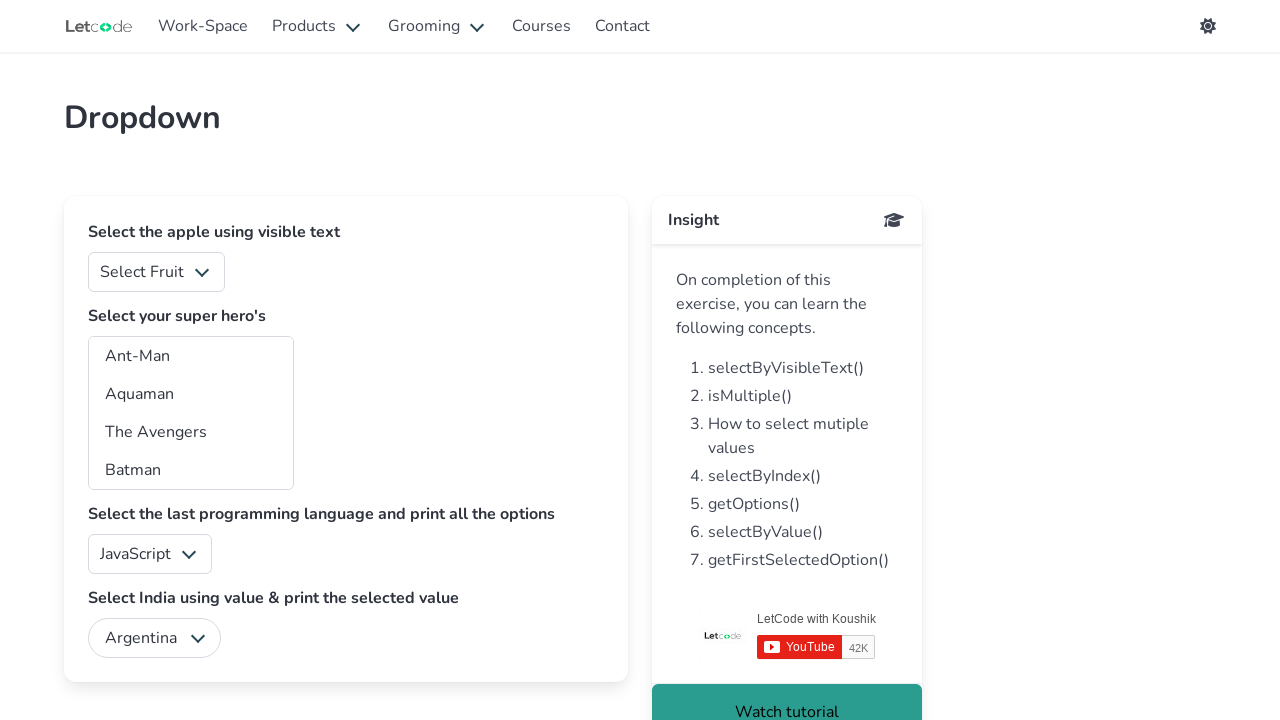

Located the language dropdown element
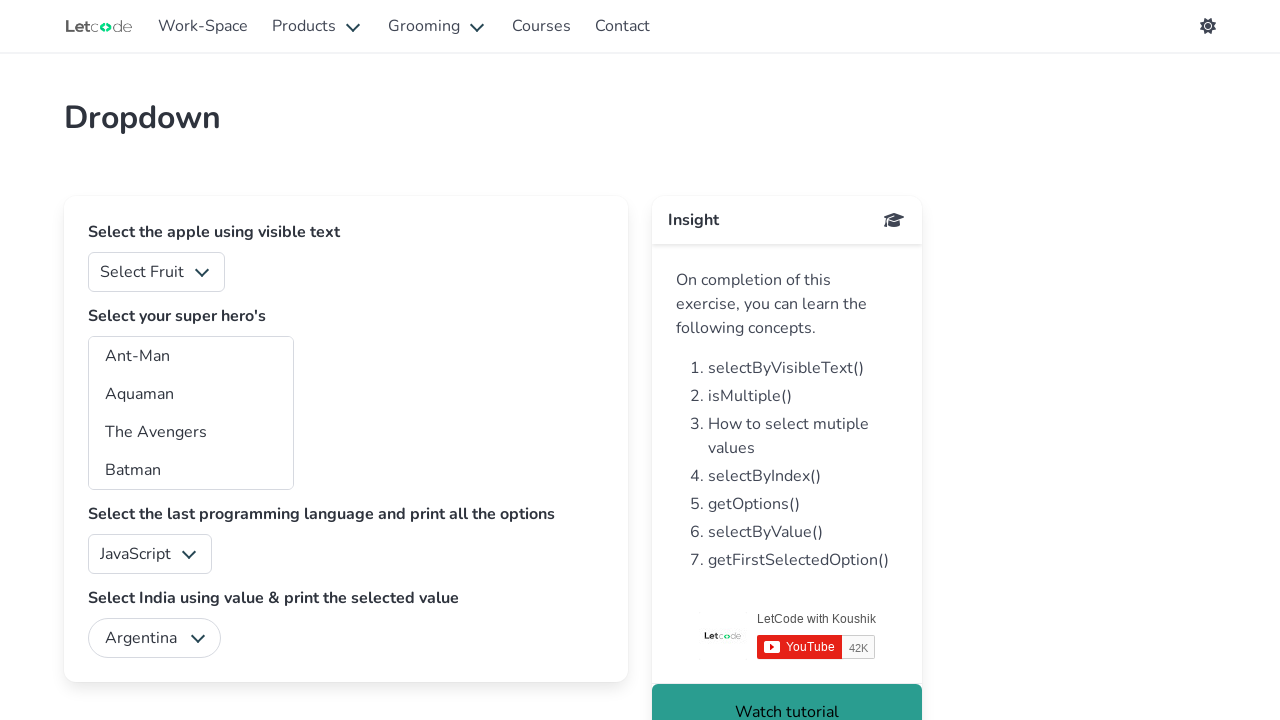

Selected dropdown option by index 2 on select#lang
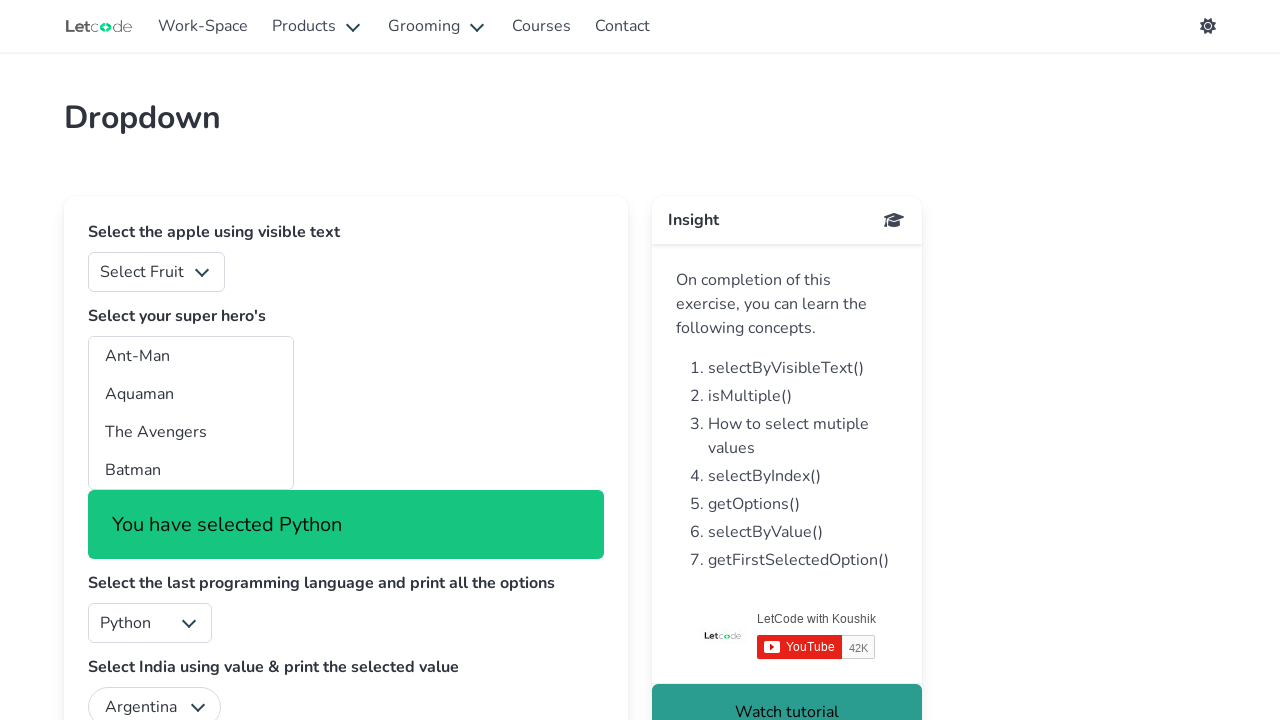

Selected dropdown option by value 'py' (Python) on select#lang
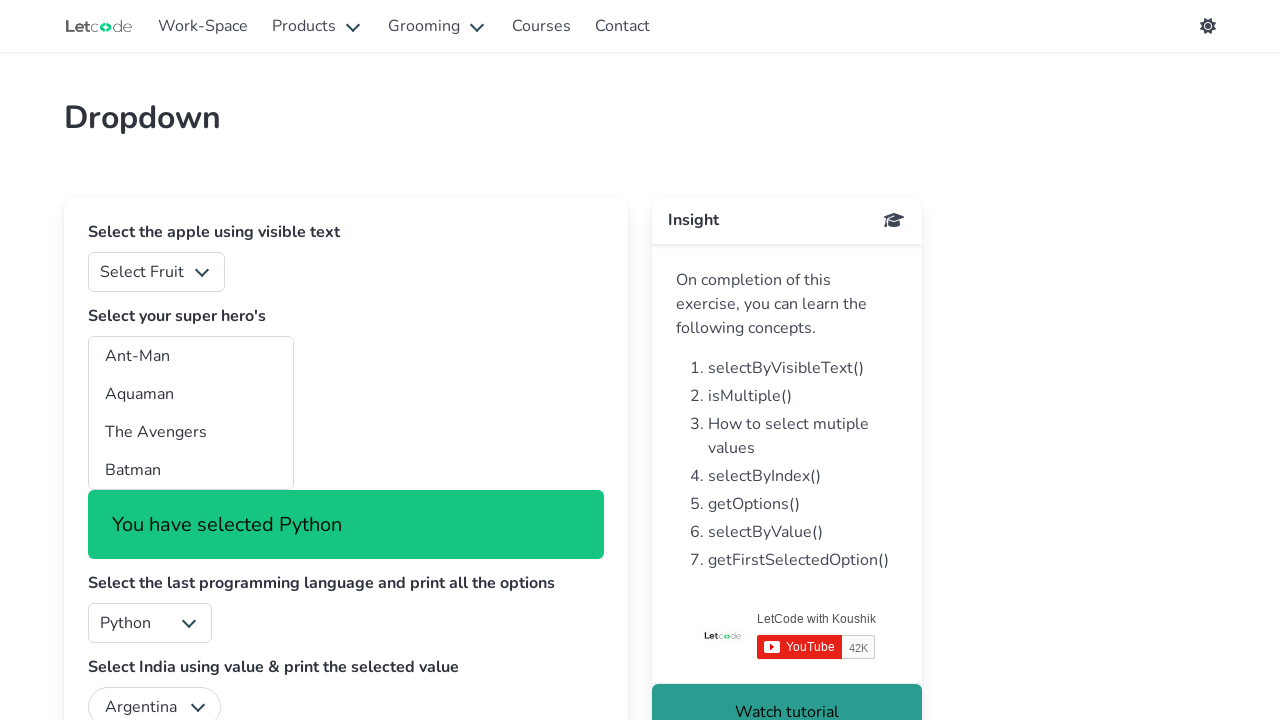

Verified dropdown multiple attribute status
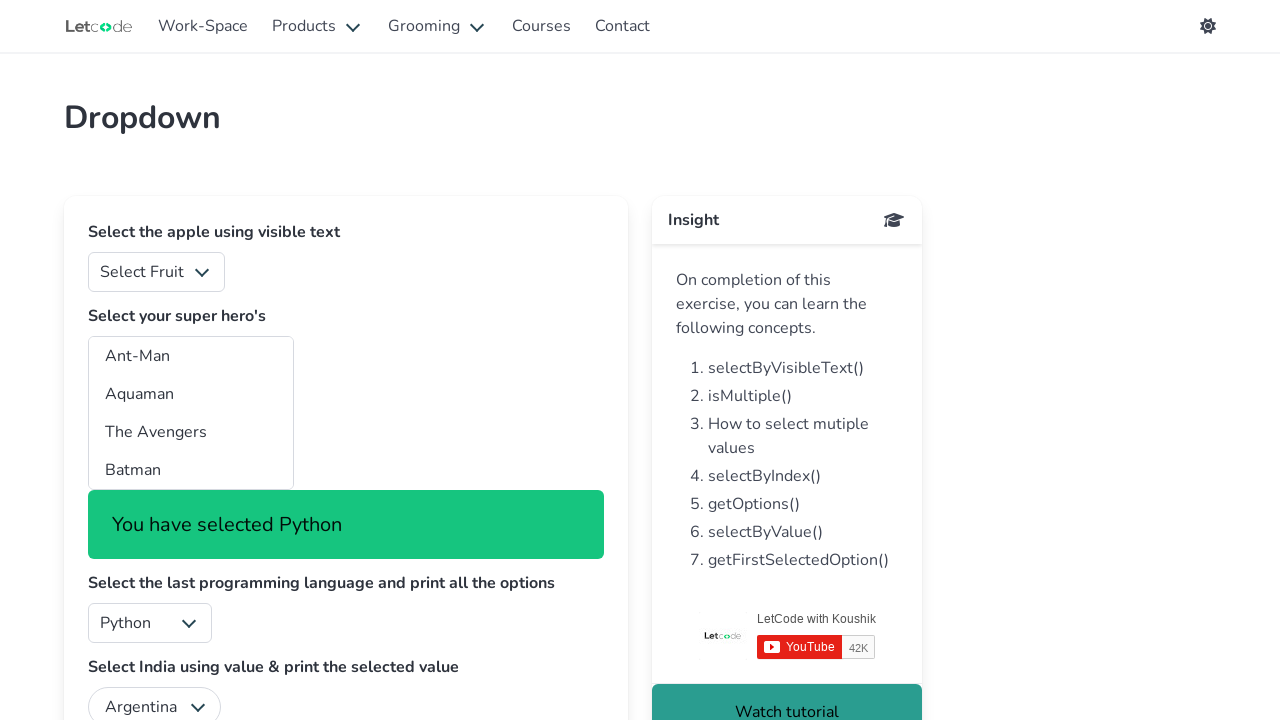

Retrieved currently selected option text: Python
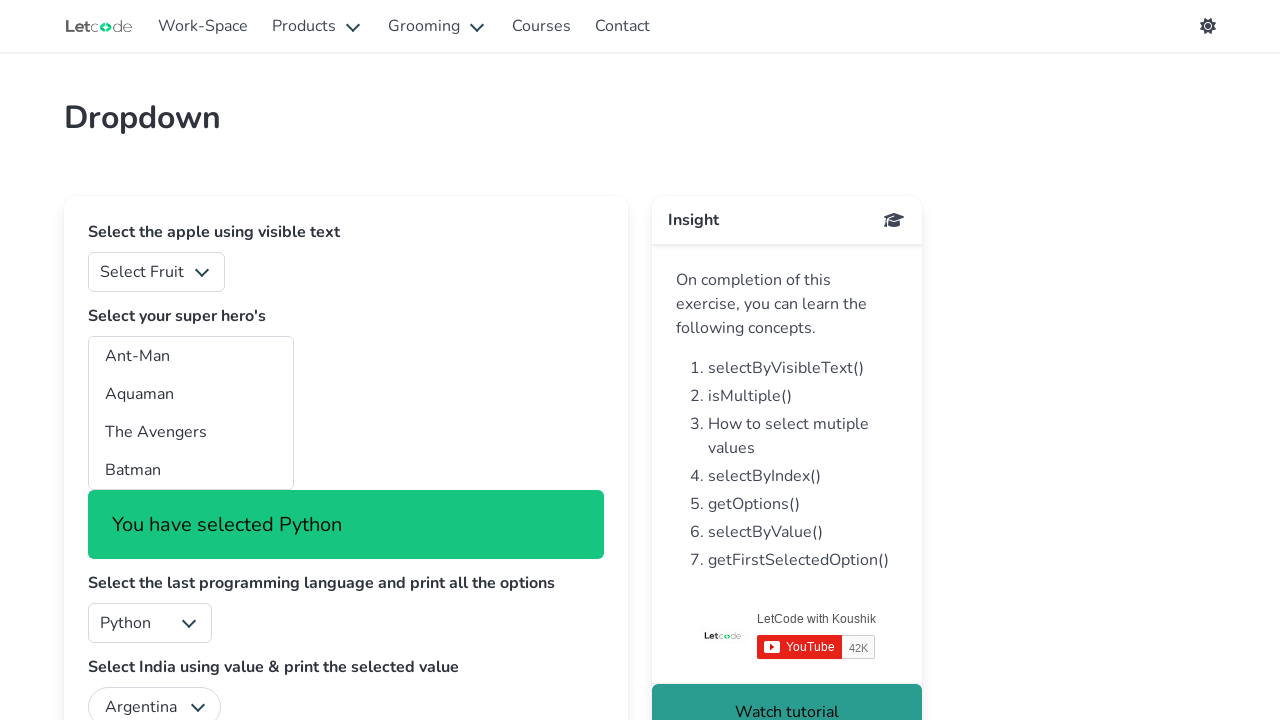

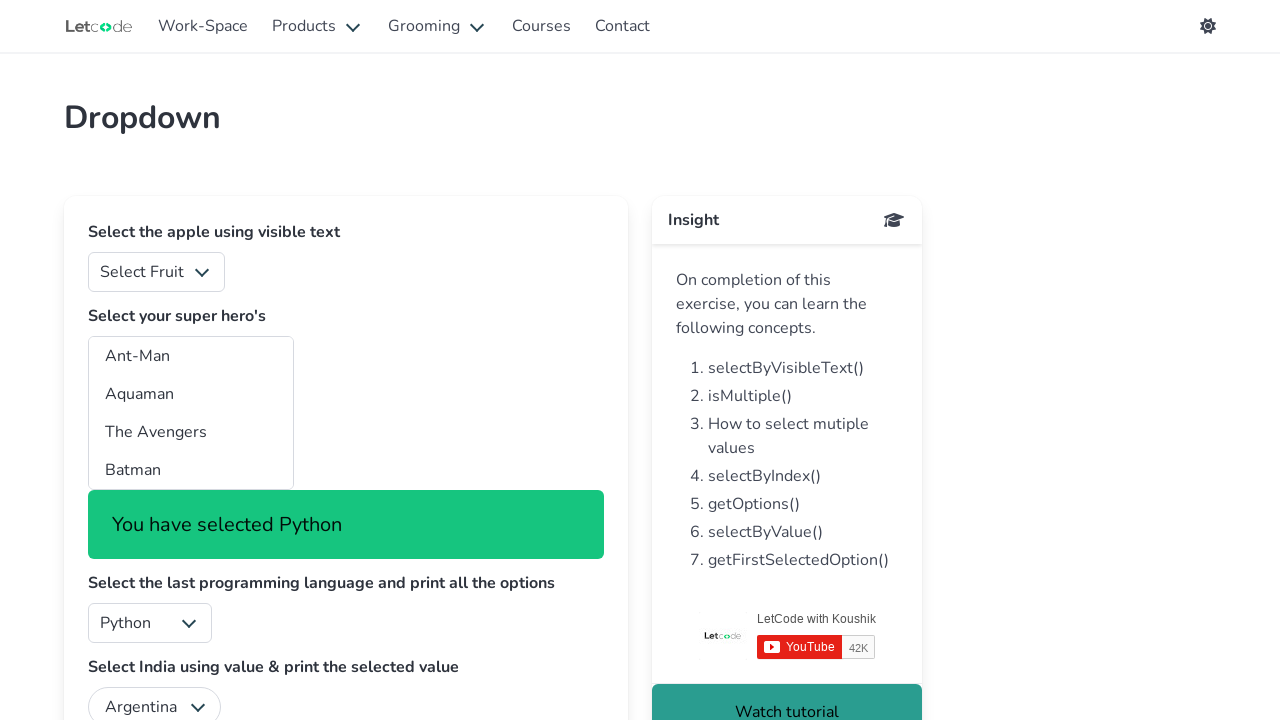